Tests various checkbox interactions including basic checkboxes, toggle switches, tri-state checkboxes, and multi-select dropdown checkboxes on a demo page

Starting URL: https://www.leafground.com/checkbox.xhtml

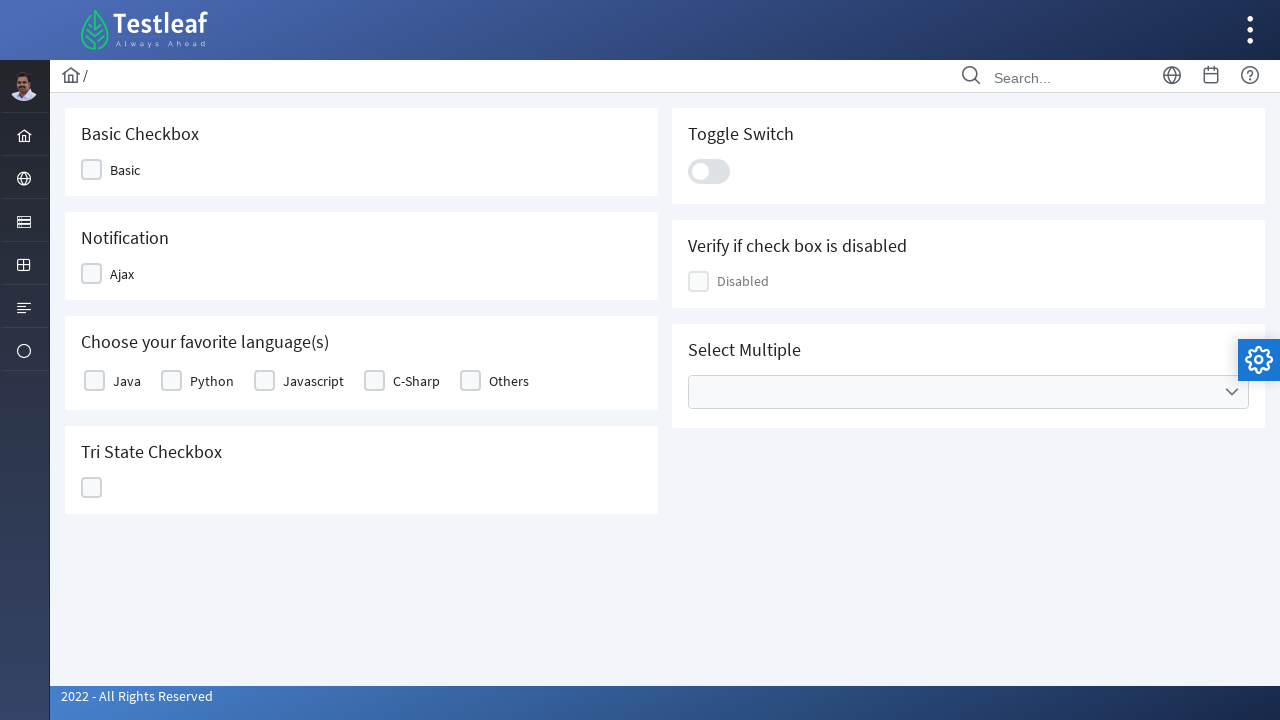

Clicked first checkbox at (92, 170) on (//div[contains(@class,'ui-chkbox-box ui-widget')])[1]
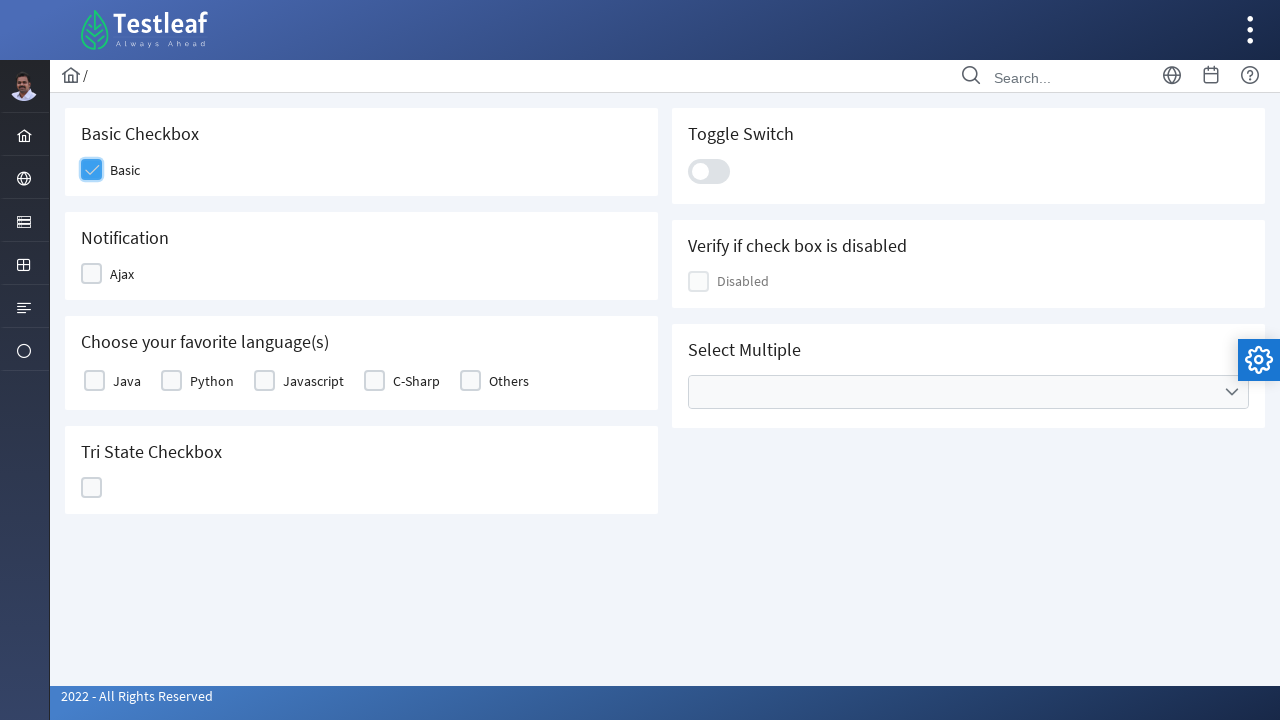

Clicked second checkbox at (92, 274) on (//div[contains(@class,'ui-chkbox-box ui-widget')])[2]
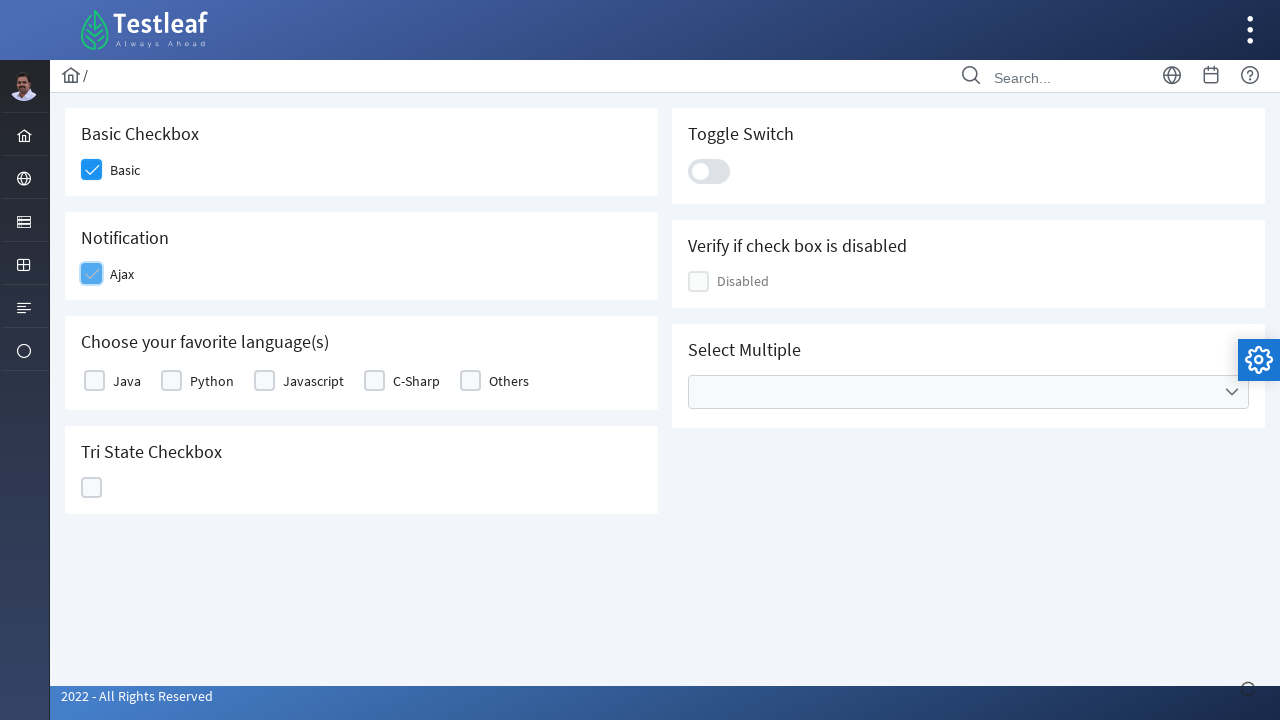

Clicked third checkbox at (94, 381) on (//div[contains(@class,'ui-chkbox-box ui-widget')])[3]
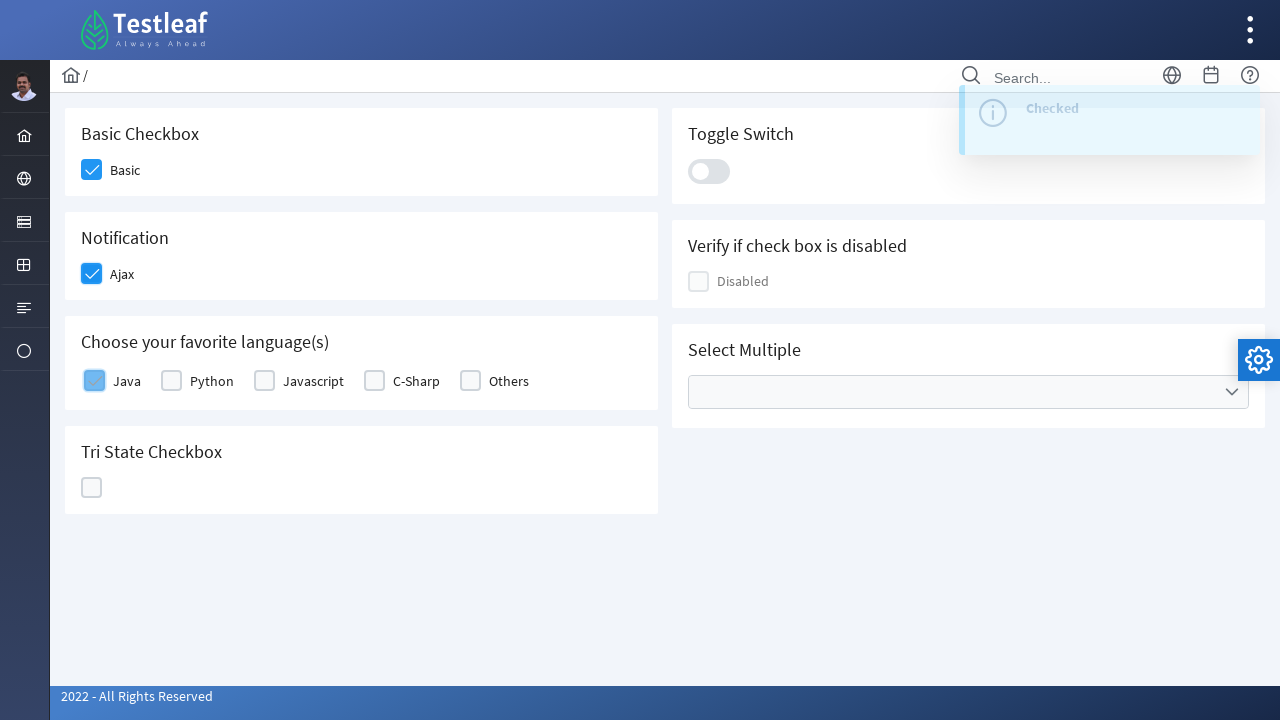

Clicked toggle switch at (709, 171) on xpath=//div[@class='ui-toggleswitch-slider']
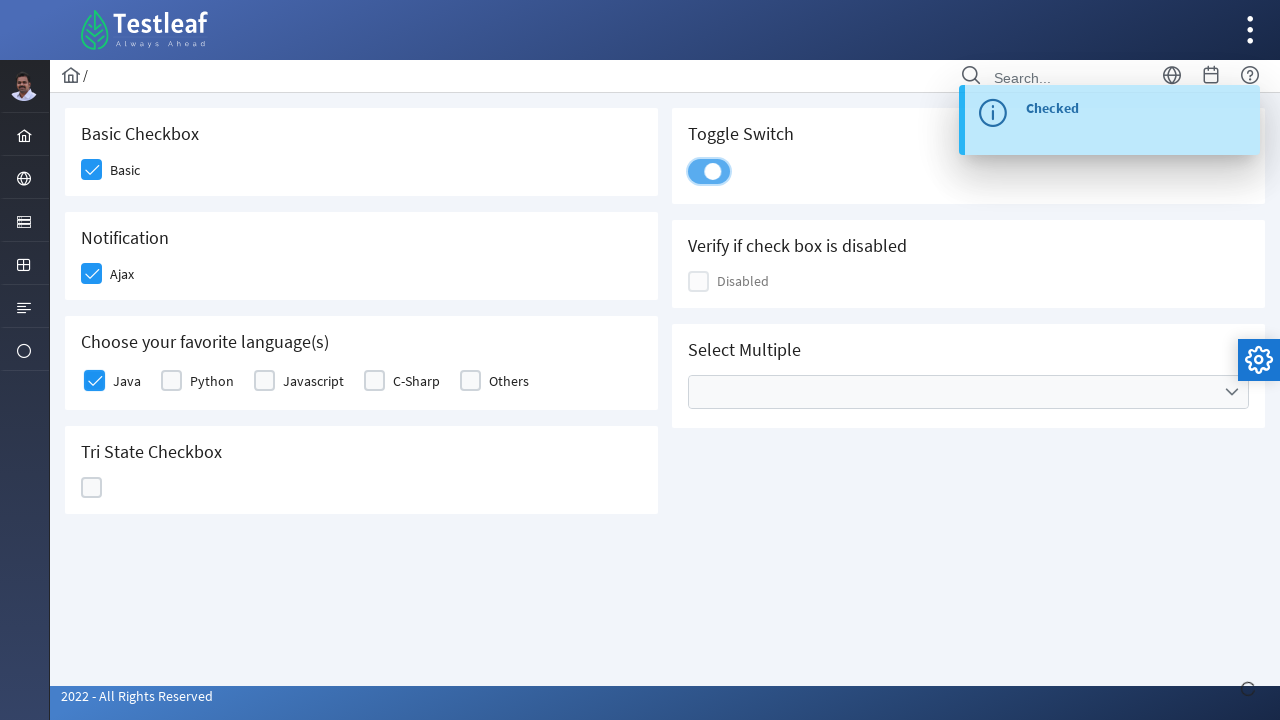

Clicked tri-state checkbox (first state) at (92, 488) on (//div[contains(@class,'ui-chkbox-box ui-widget')])[8]
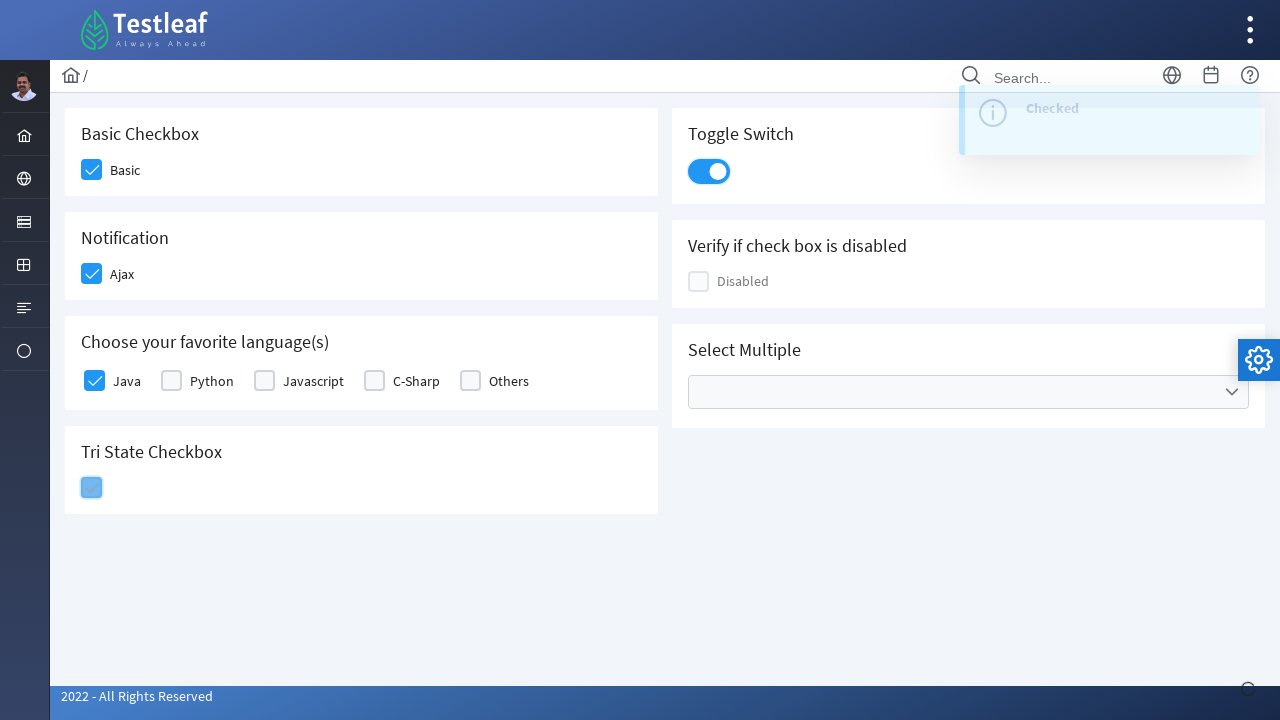

Clicked tri-state checkbox (second state) at (92, 488) on (//div[contains(@class,'ui-chkbox-box ui-widget')])[8]
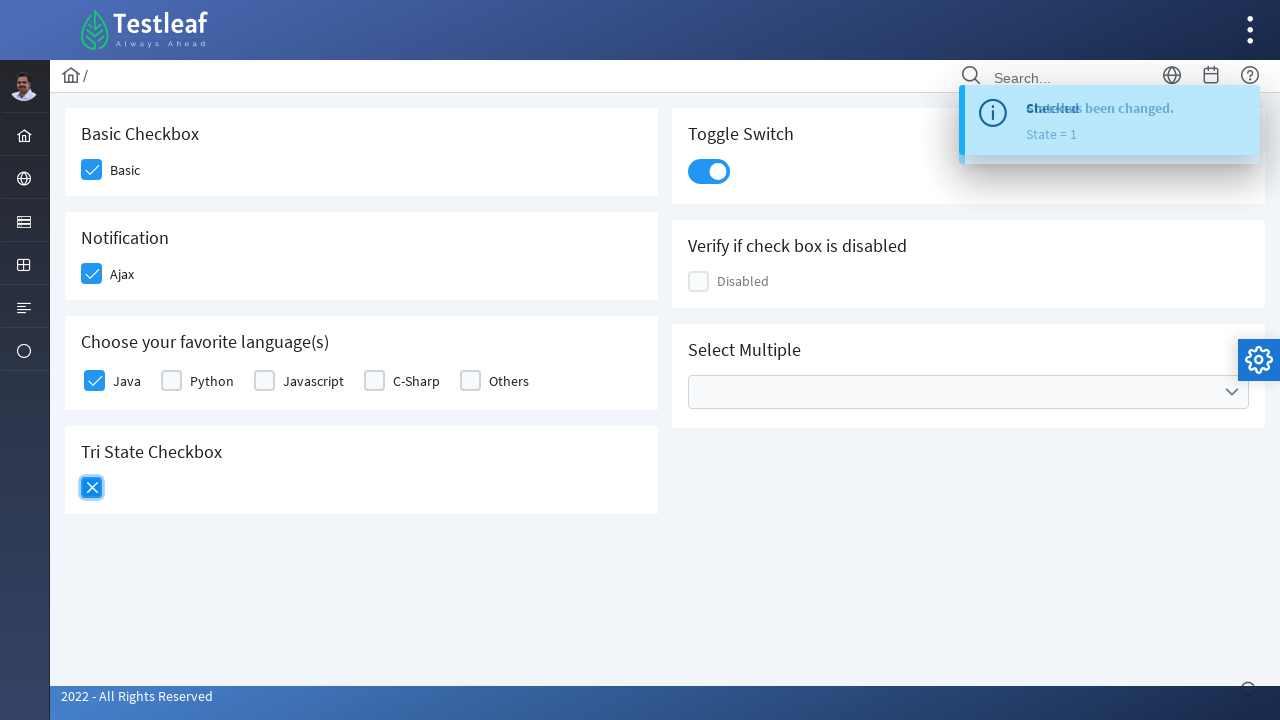

Clicked tri-state checkbox (third state) at (92, 488) on (//div[contains(@class,'ui-chkbox-box ui-widget')])[8]
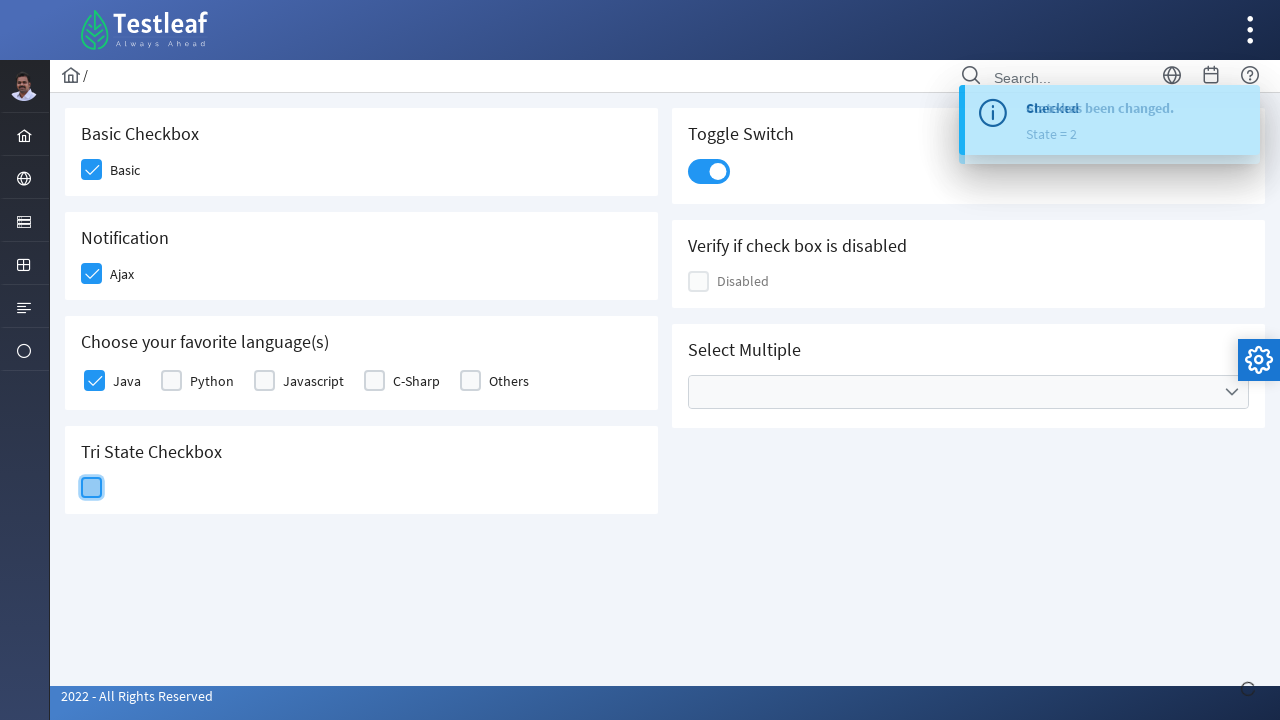

Verified checkbox enabled status: True
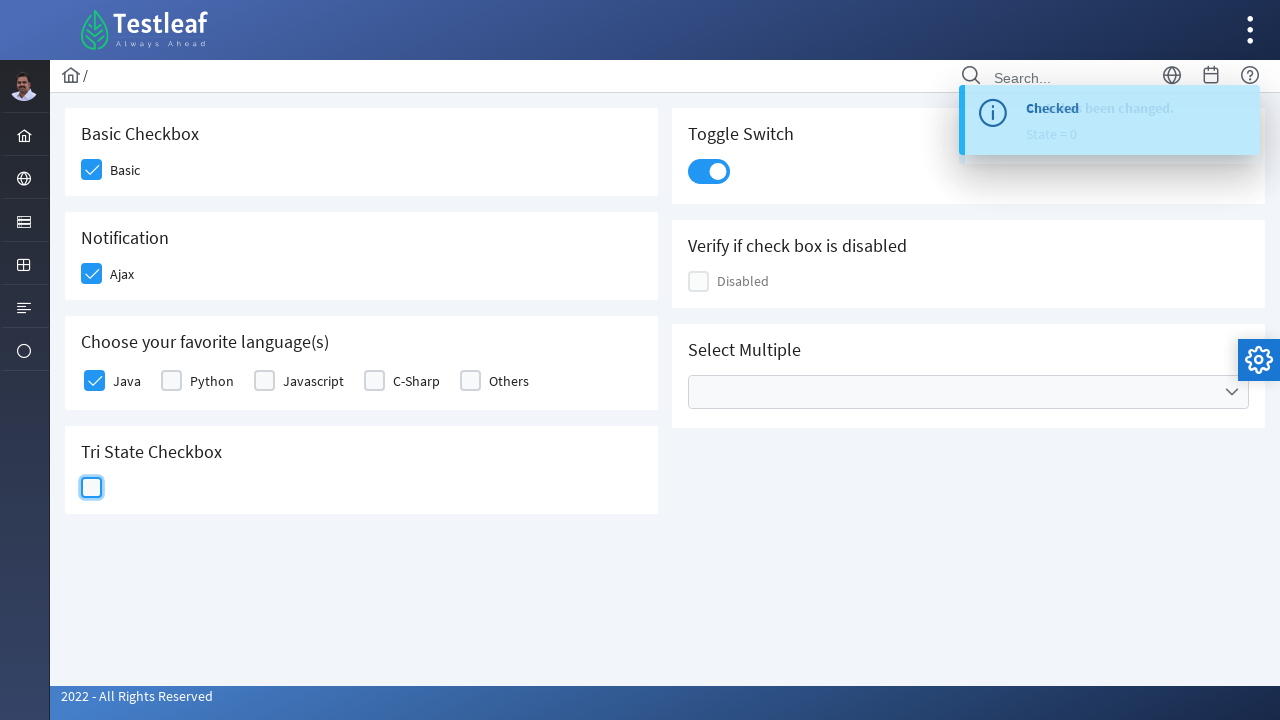

Opened multi-select dropdown at (968, 392) on xpath=//ul[contains(@class,'ui-selectcheckboxmenu-multiple')]
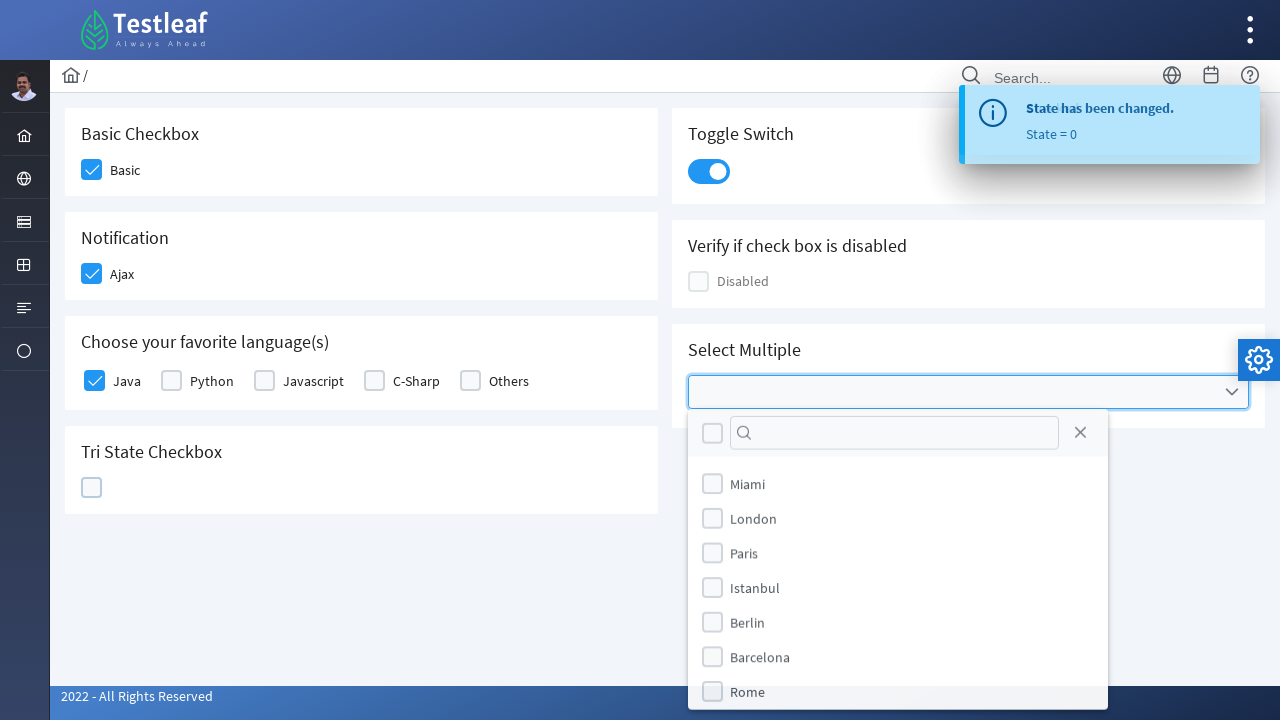

Selected first option in dropdown at (712, 519) on (//div[contains(@class,'ui-chkbox-box ui-widget')])[12]
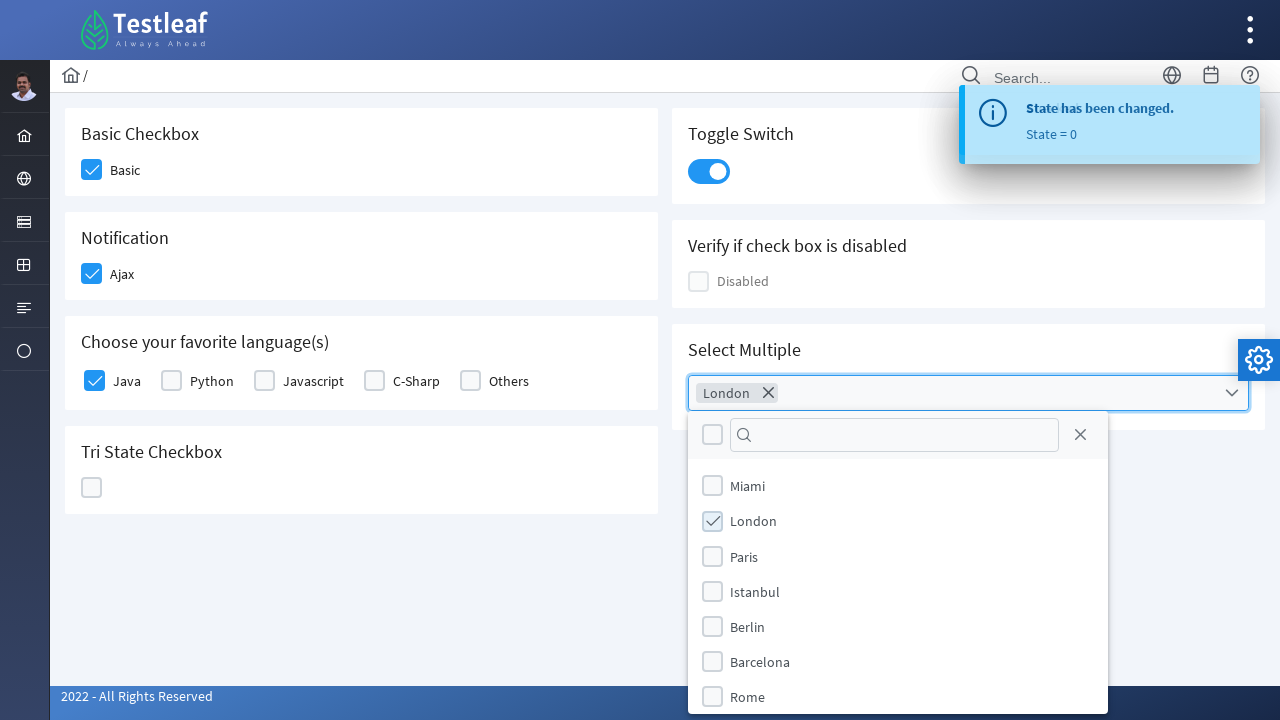

Selected second option in dropdown at (712, 697) on (//div[contains(@class,'ui-chkbox-box ui-widget')])[17]
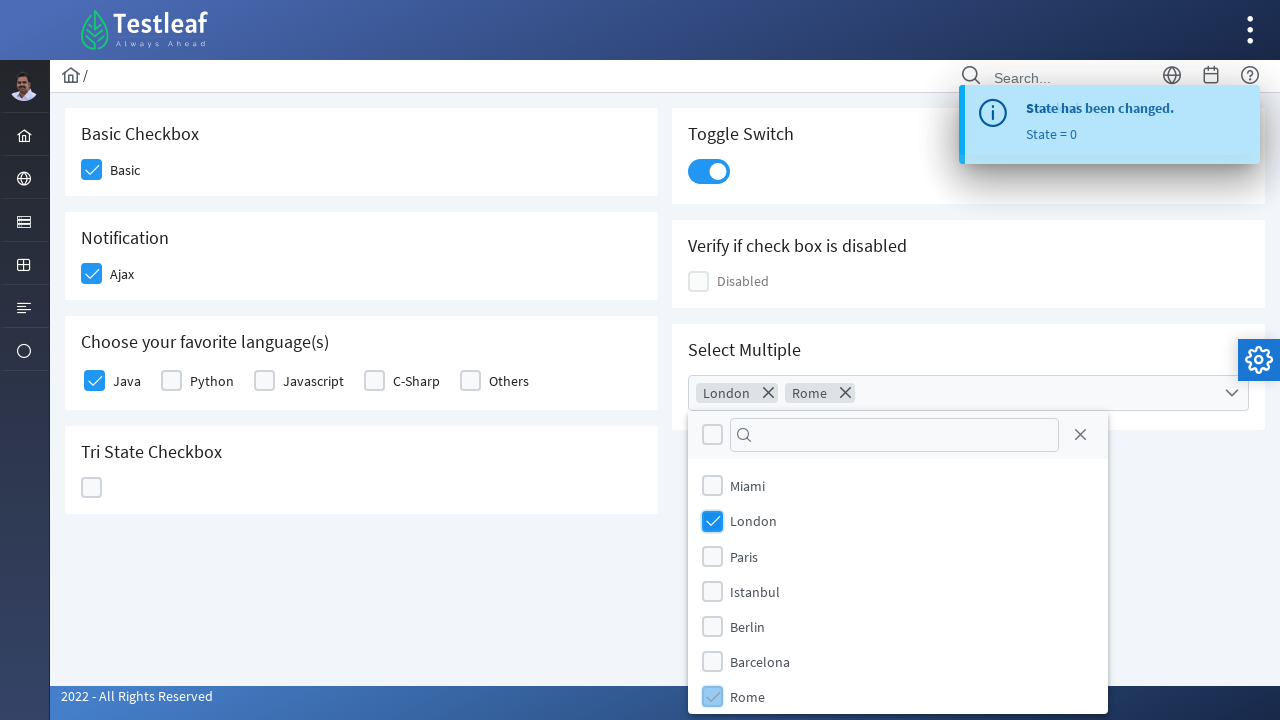

Selected third option in dropdown at (712, 591) on (//div[contains(@class,'ui-chkbox-box ui-widget')])[14]
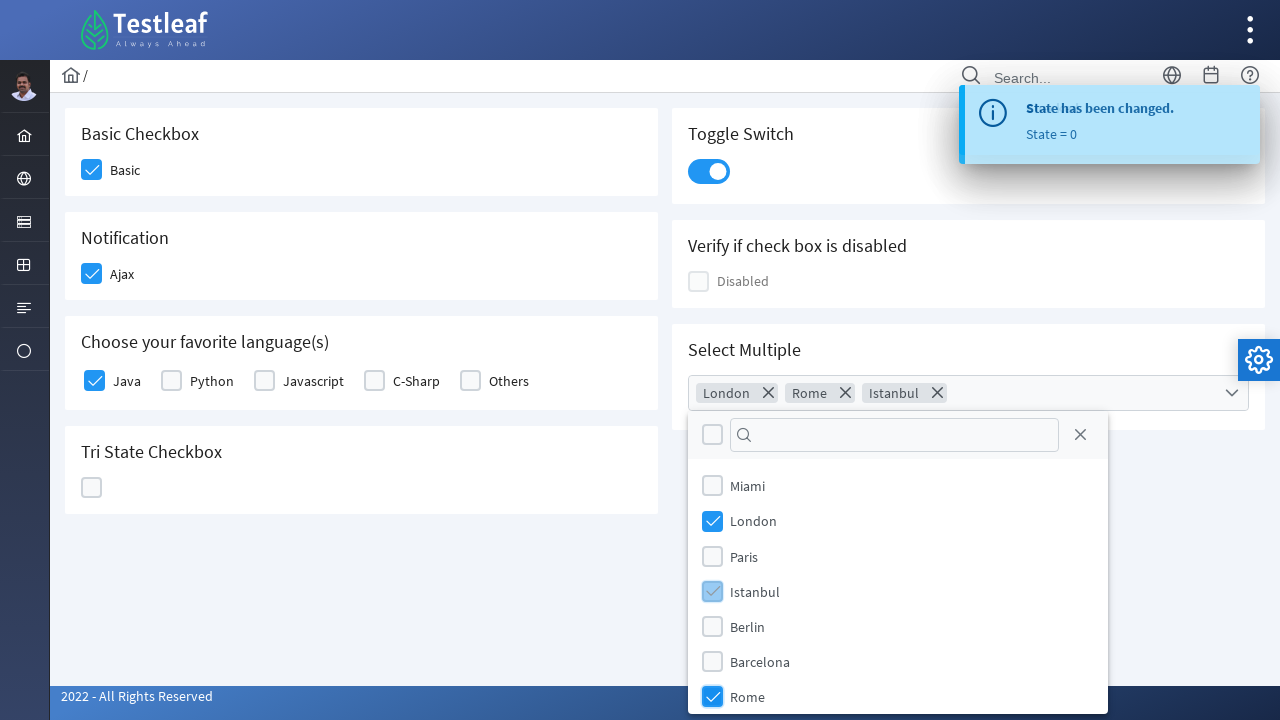

Closed multi-select dropdown at (1080, 435) on xpath=//a[@class='ui-selectcheckboxmenu-close ui-corner-all']
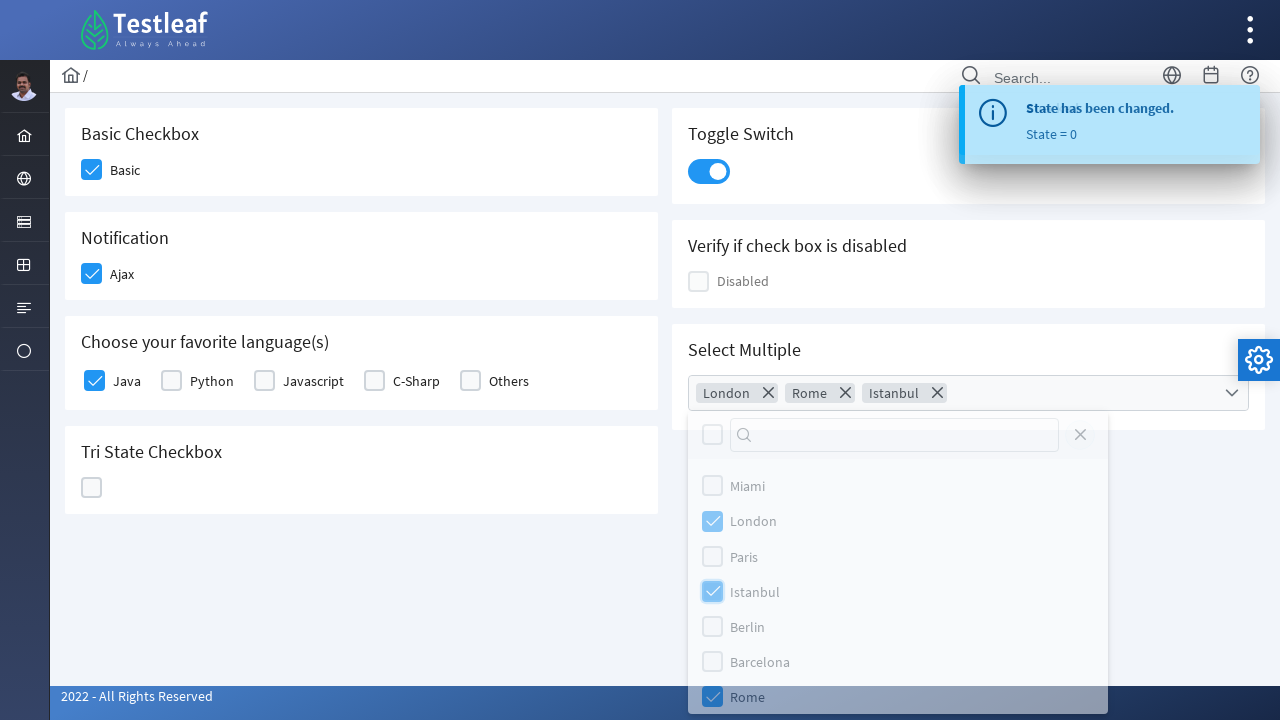

Waited 3 seconds for actions to complete
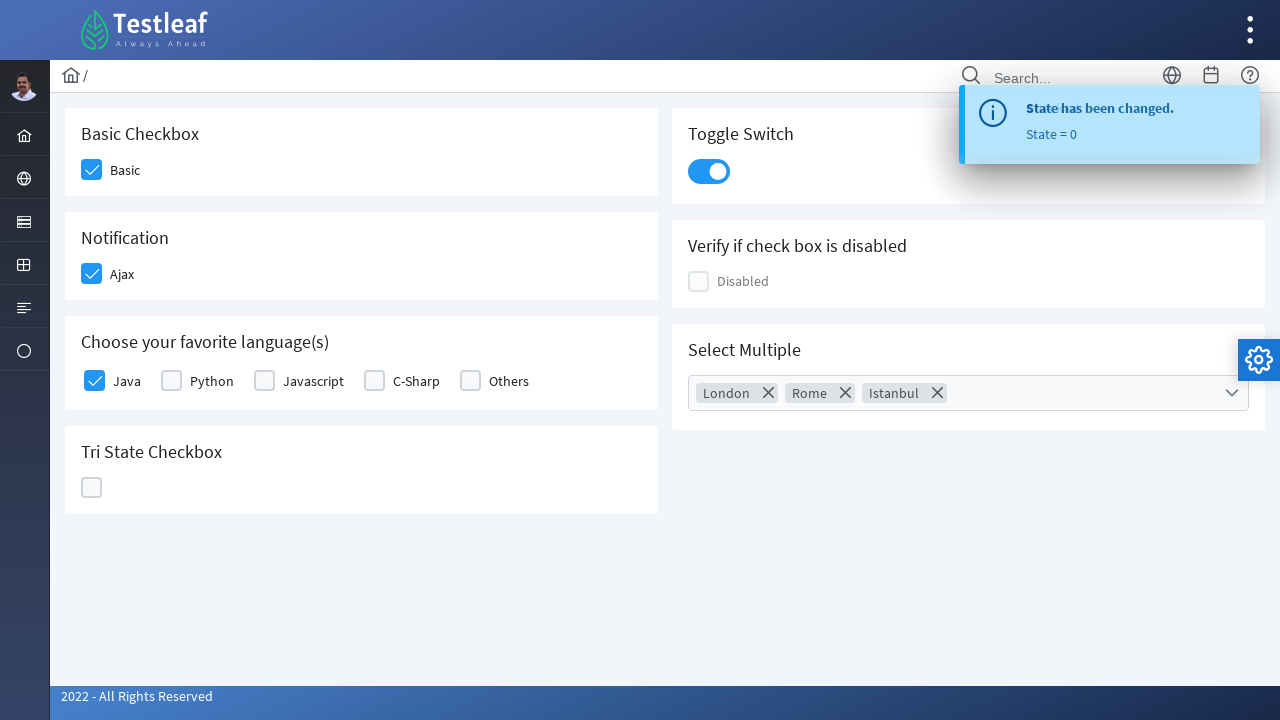

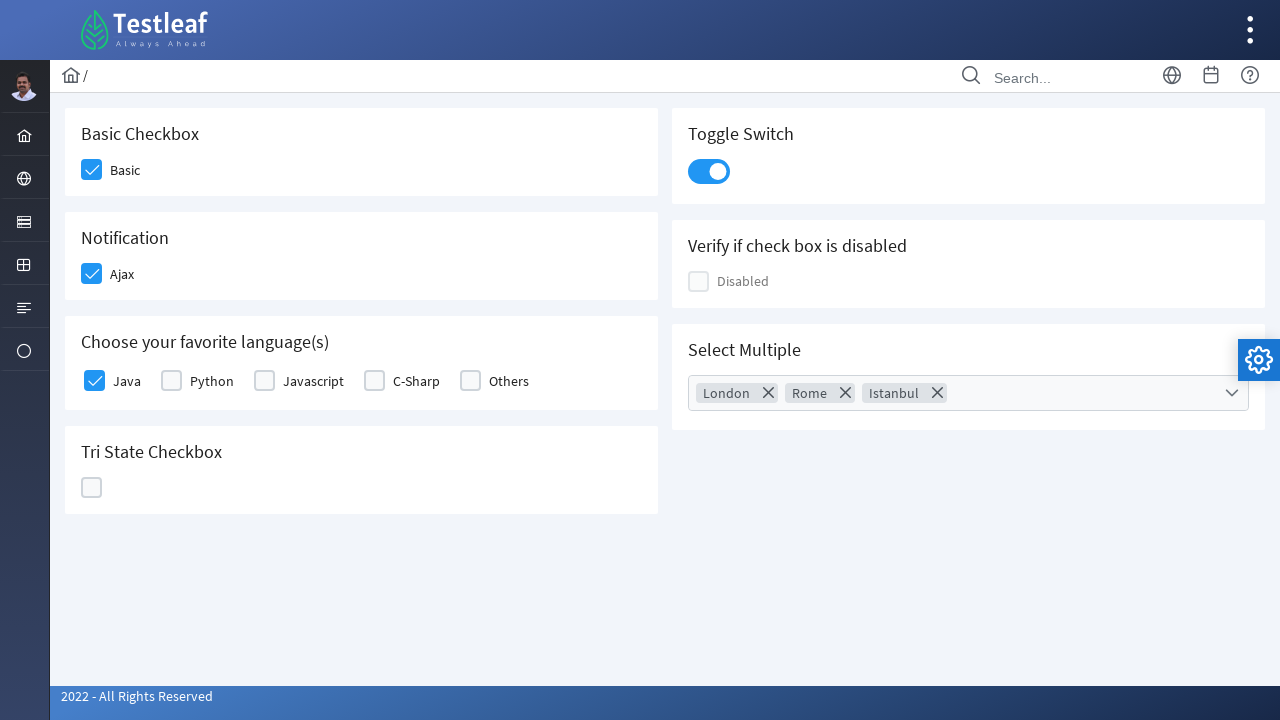